Tests editing a todo item by double-clicking, changing text, and pressing Enter

Starting URL: https://demo.playwright.dev/todomvc

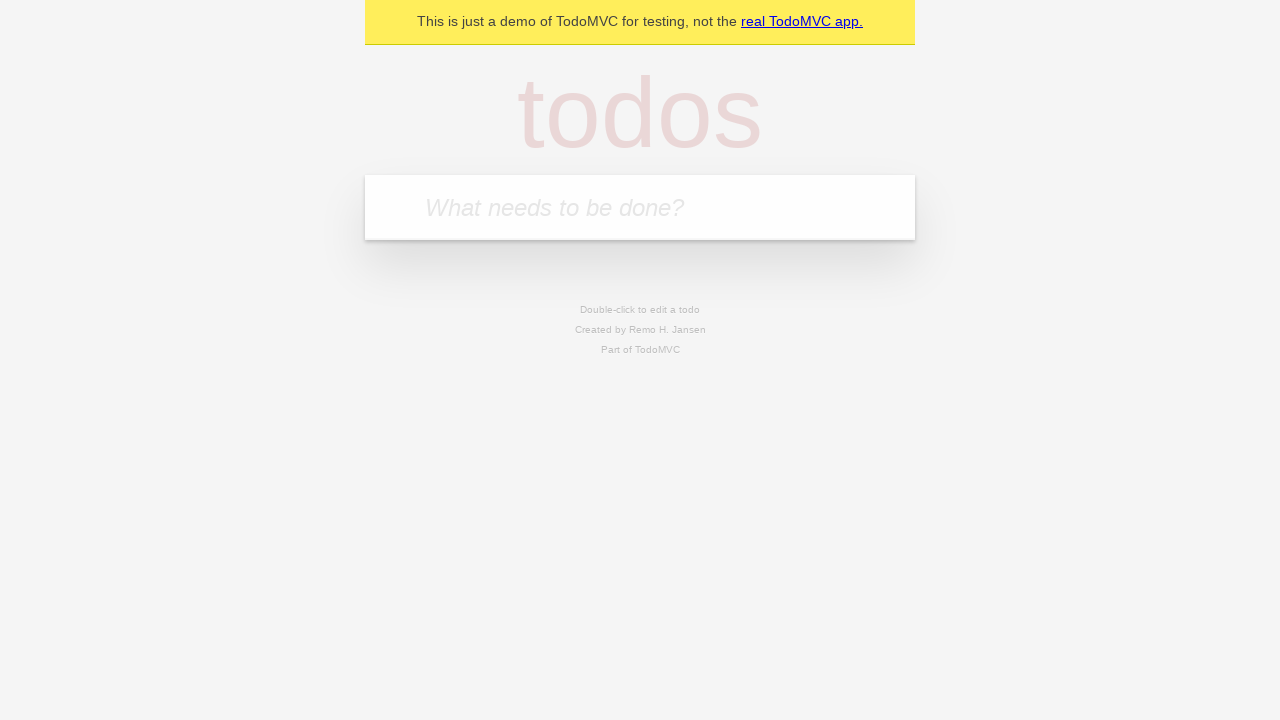

Filled todo input with 'buy some cheese' on internal:attr=[placeholder="What needs to be done?"i]
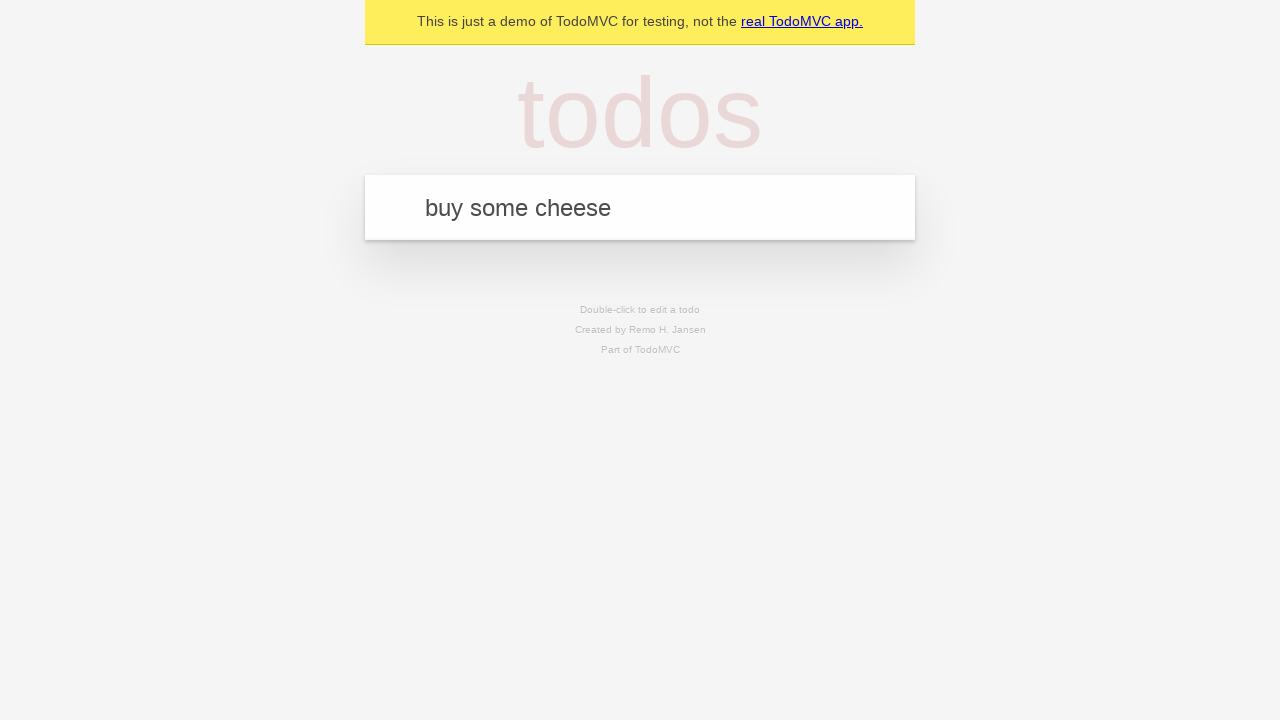

Pressed Enter to add first todo item on internal:attr=[placeholder="What needs to be done?"i]
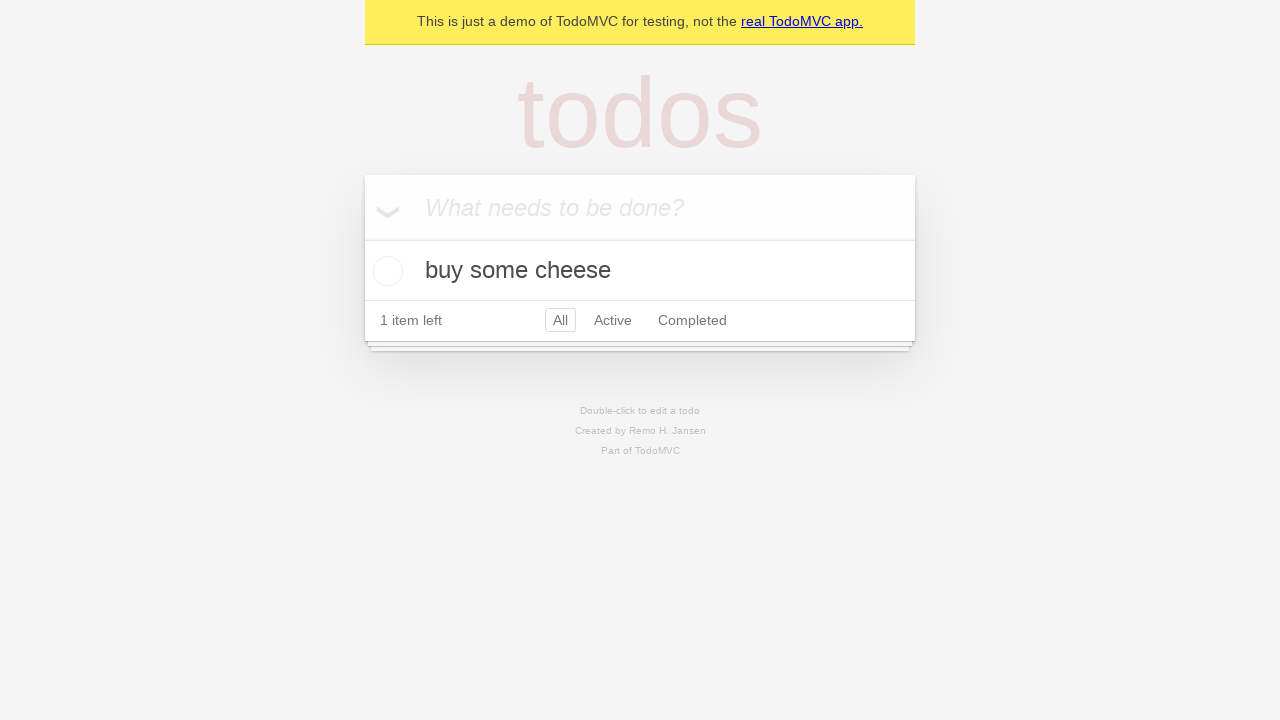

Filled todo input with 'feed the cat' on internal:attr=[placeholder="What needs to be done?"i]
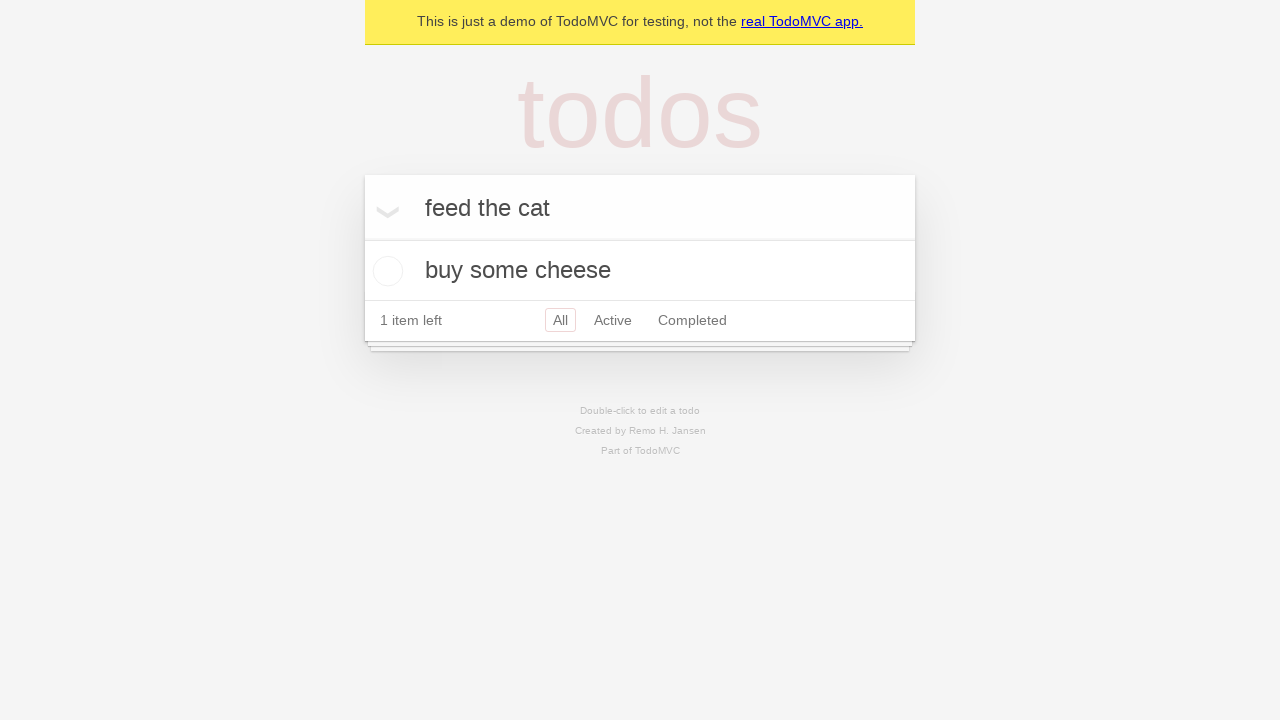

Pressed Enter to add second todo item on internal:attr=[placeholder="What needs to be done?"i]
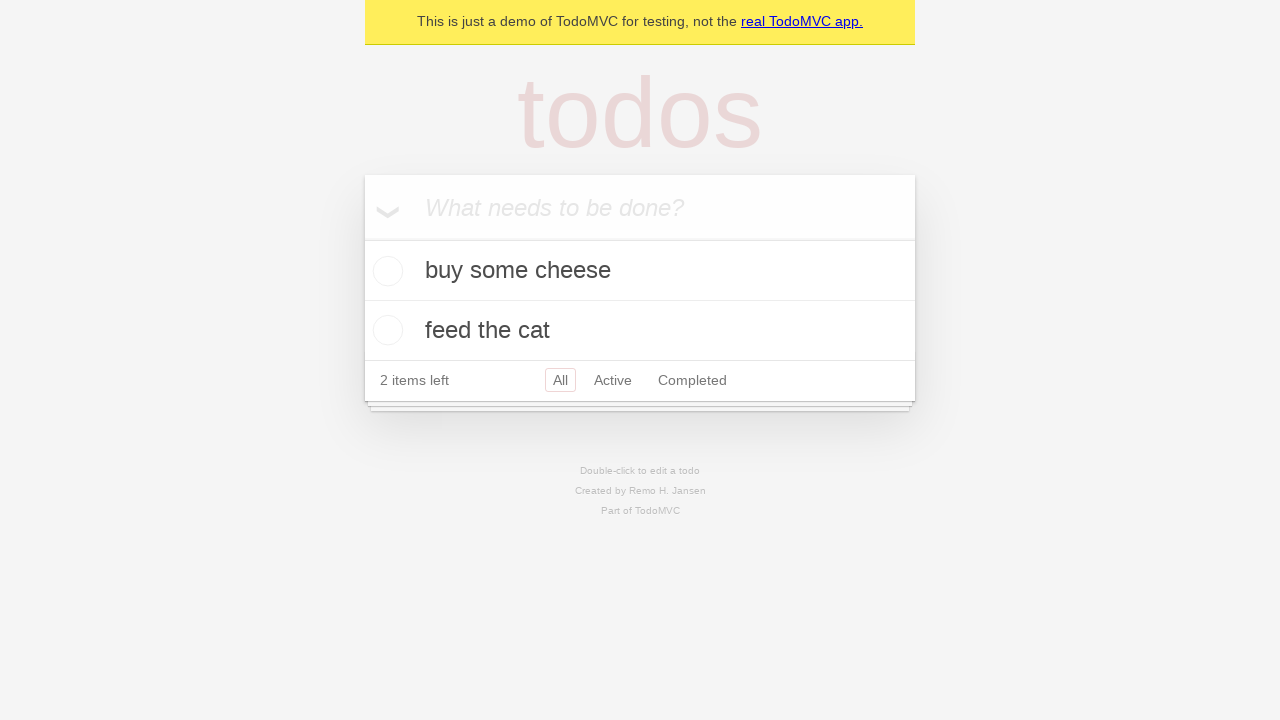

Filled todo input with 'book a doctors appointment' on internal:attr=[placeholder="What needs to be done?"i]
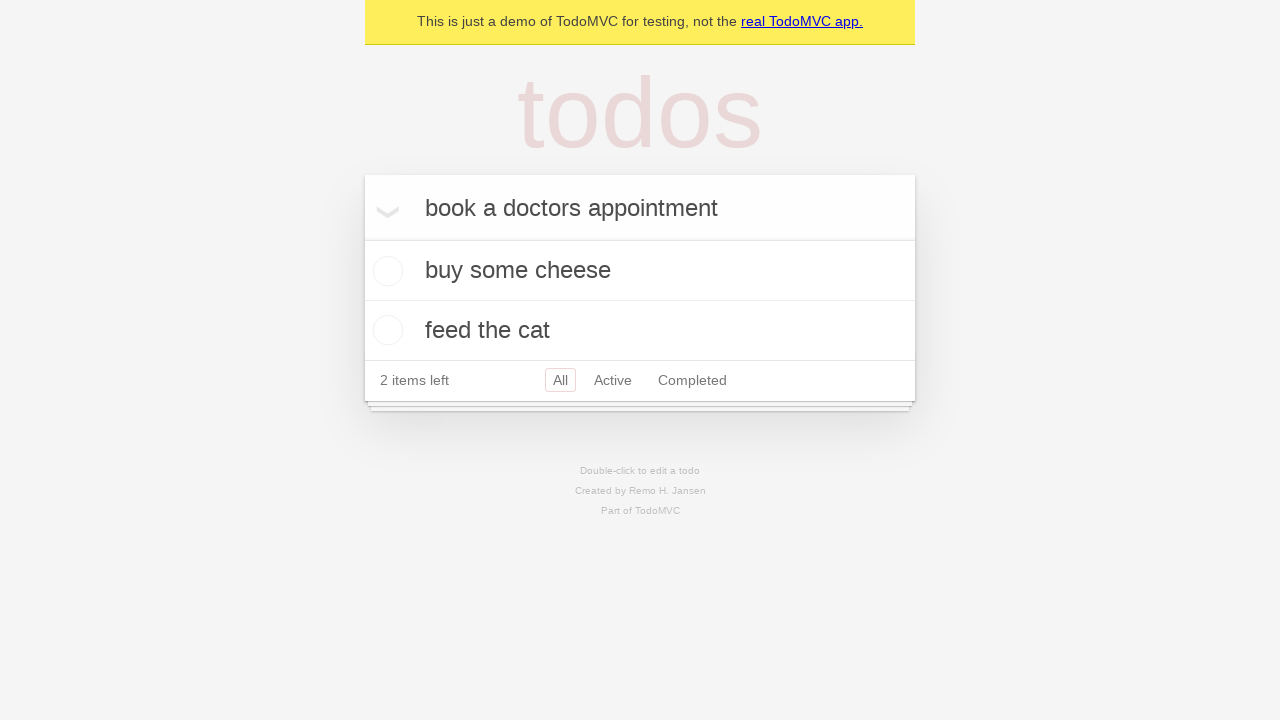

Pressed Enter to add third todo item on internal:attr=[placeholder="What needs to be done?"i]
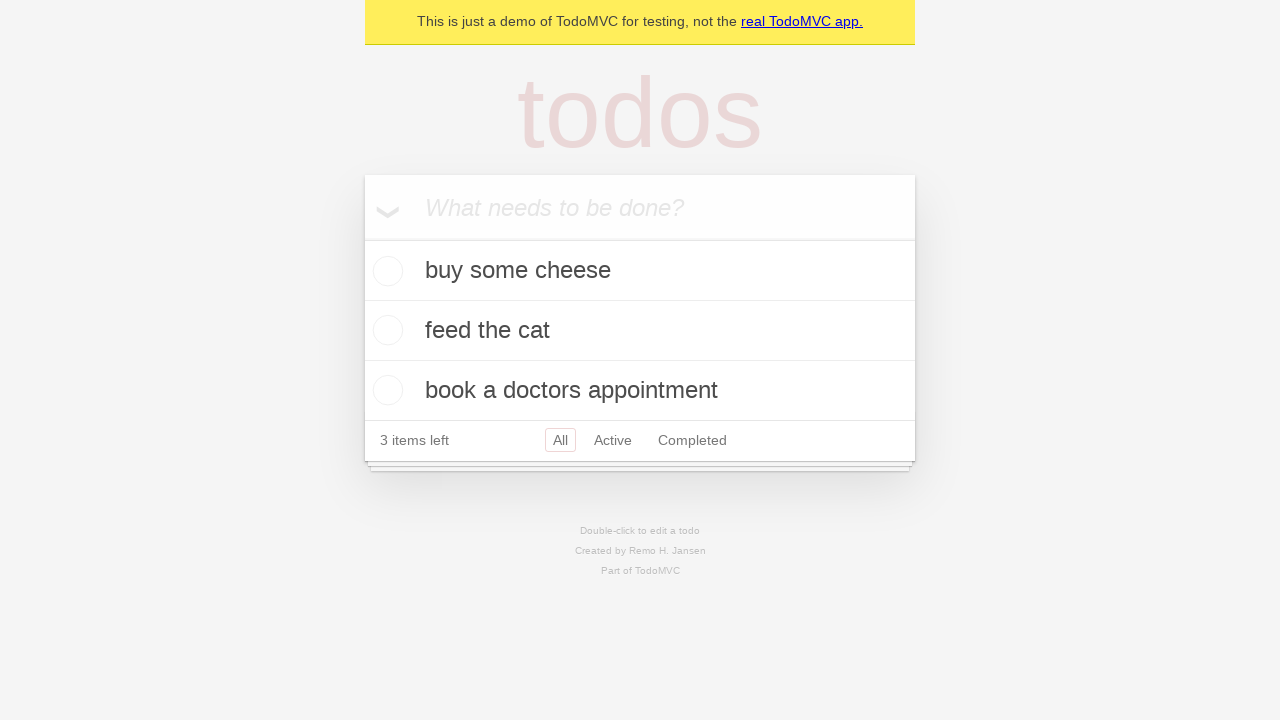

Located second todo item
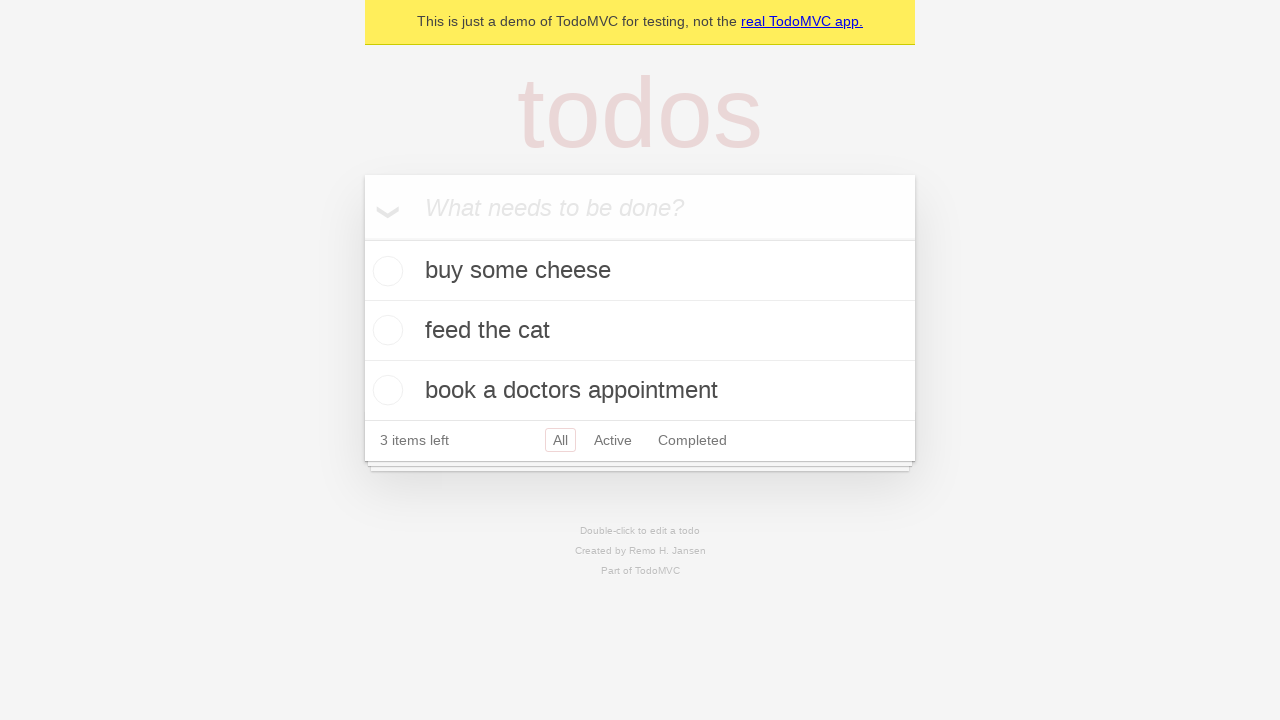

Double-clicked second todo item to enter edit mode at (640, 331) on internal:testid=[data-testid="todo-item"s] >> nth=1
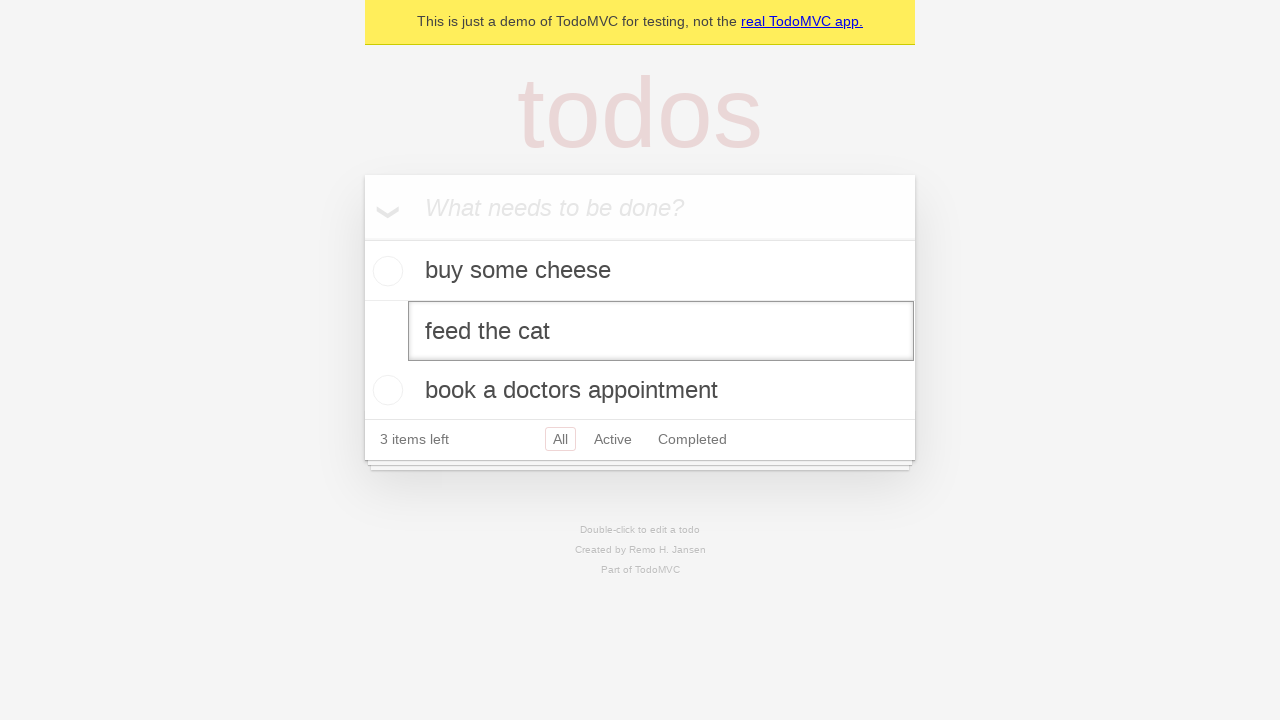

Changed todo text to 'buy some sausages' on internal:testid=[data-testid="todo-item"s] >> nth=1 >> internal:role=textbox[nam
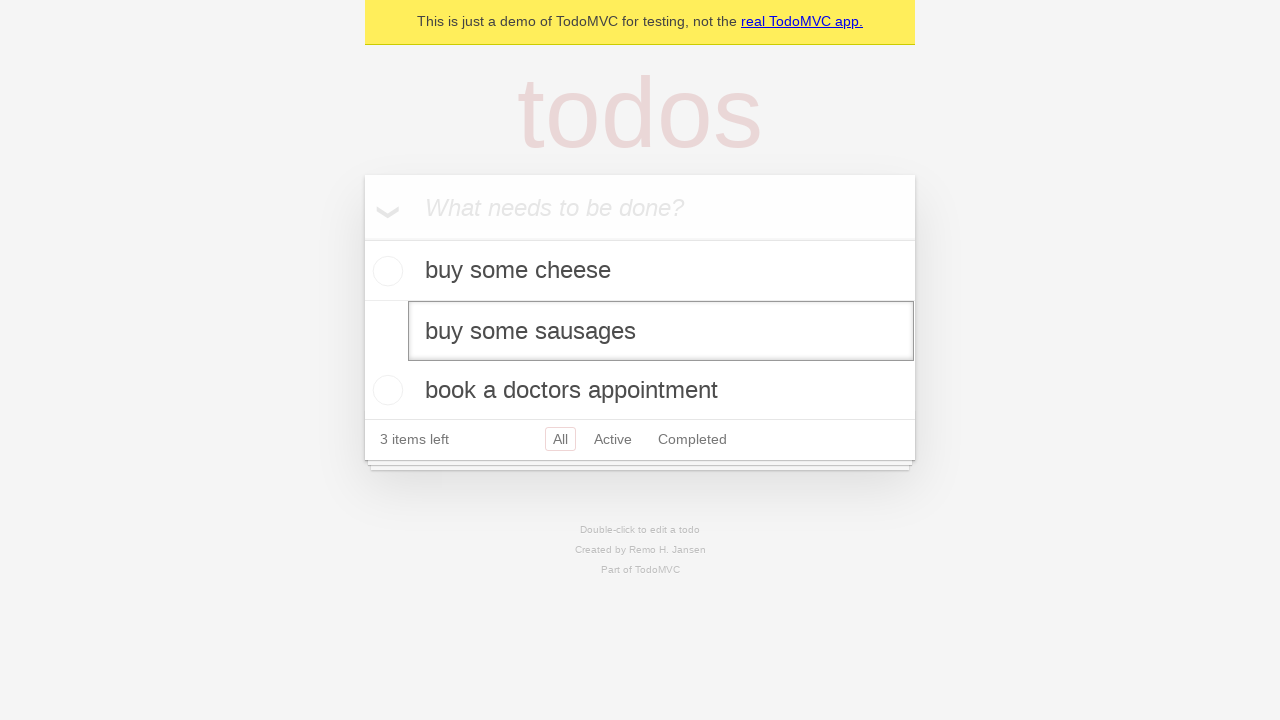

Pressed Enter to save edited todo item on internal:testid=[data-testid="todo-item"s] >> nth=1 >> internal:role=textbox[nam
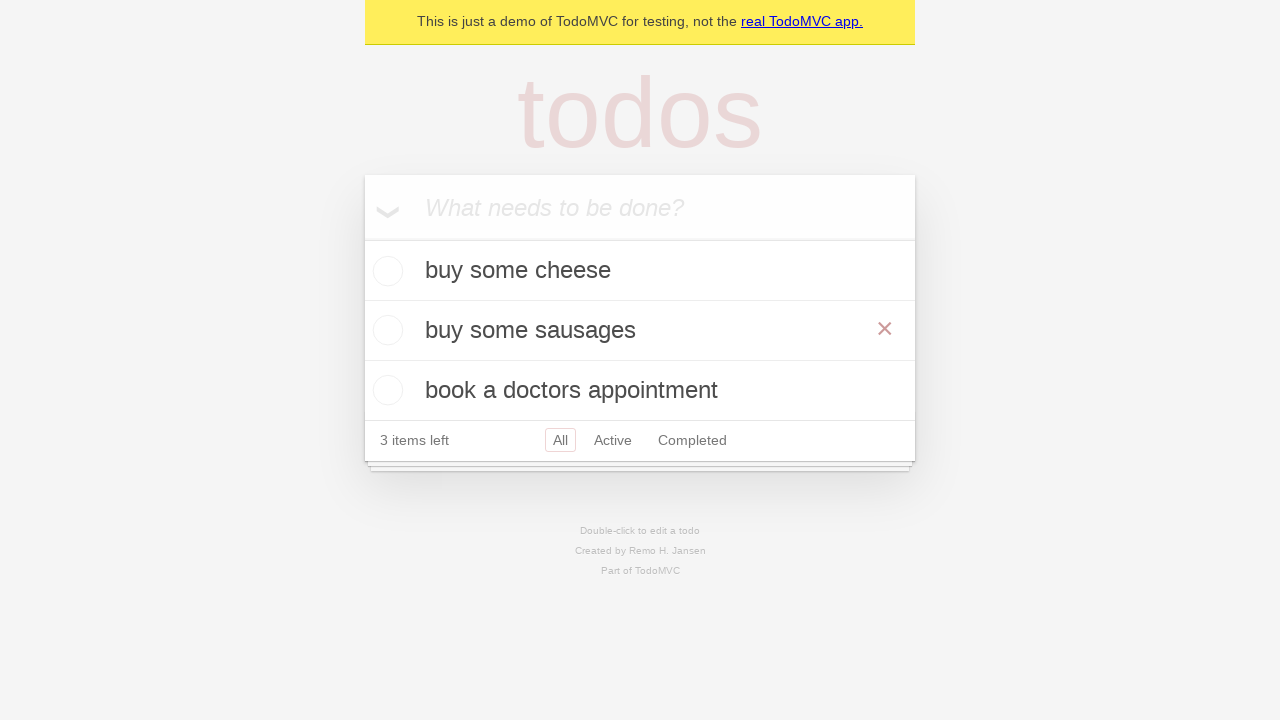

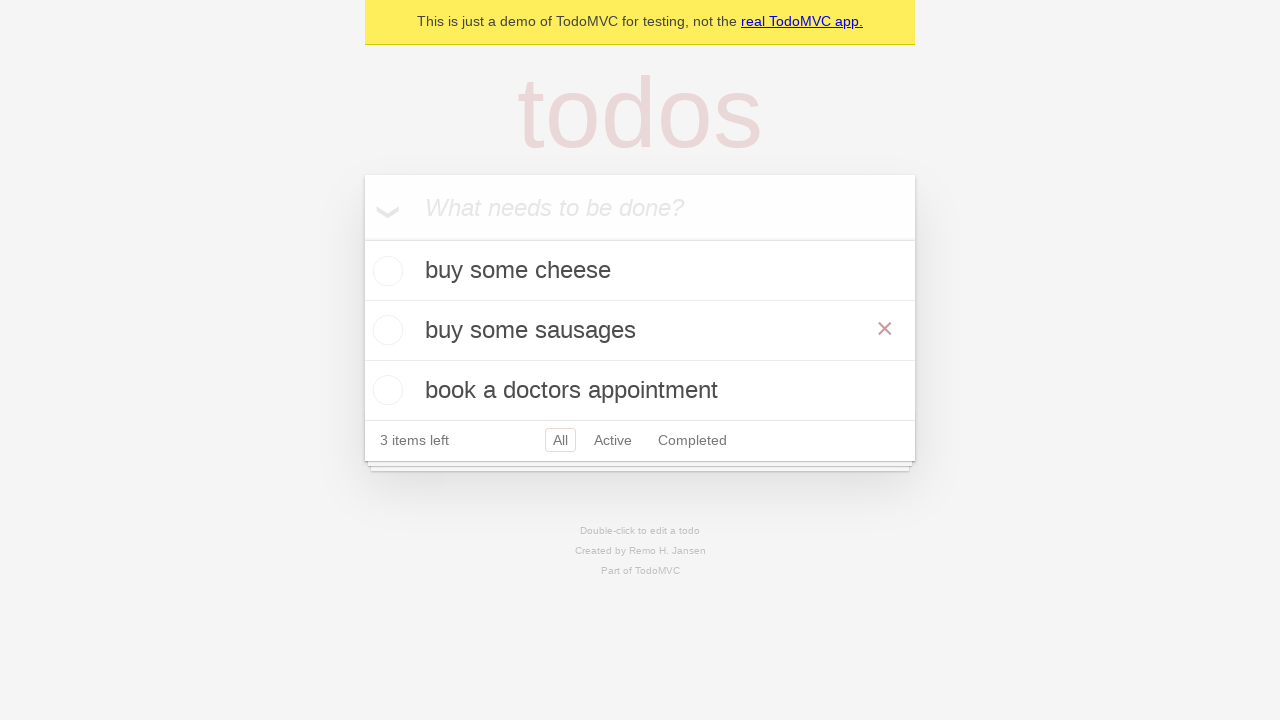